Tests adding tasks to a TodoMVC application by filling the input field and pressing Enter to create two new todo items, then verifying they are displayed.

Starting URL: https://demo.playwright.dev/todomvc/#/

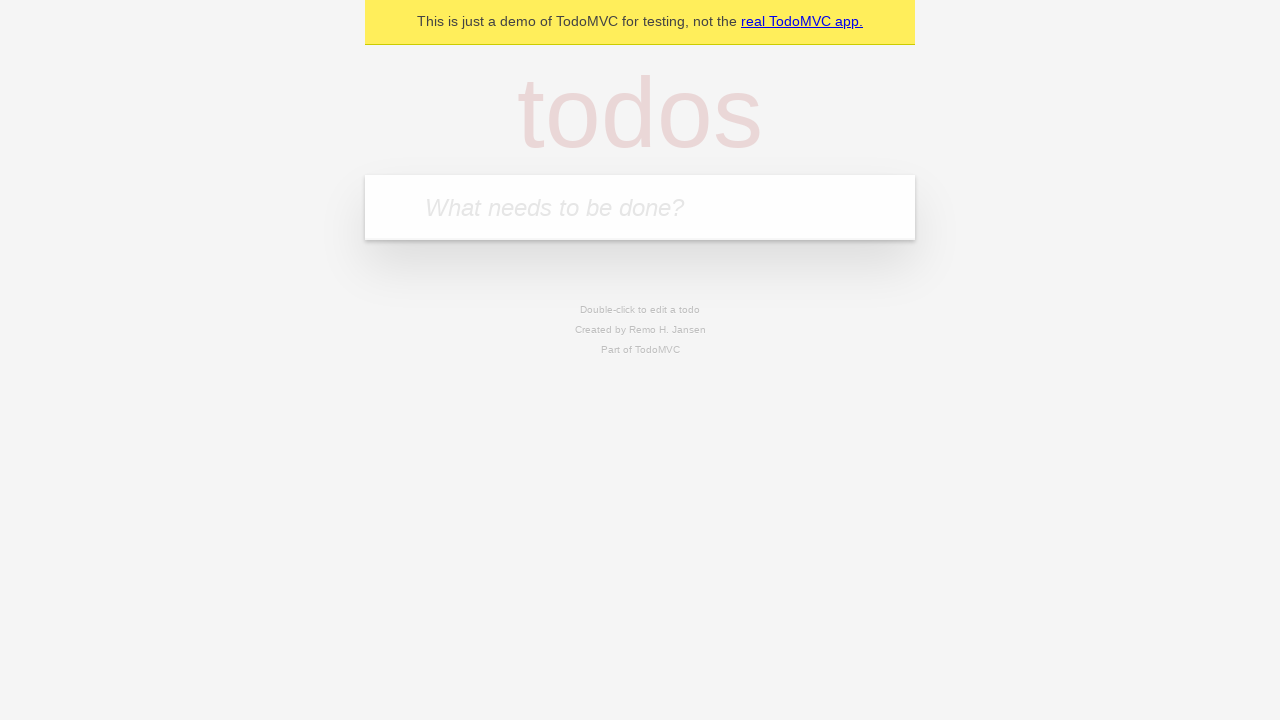

Located the task input textbox
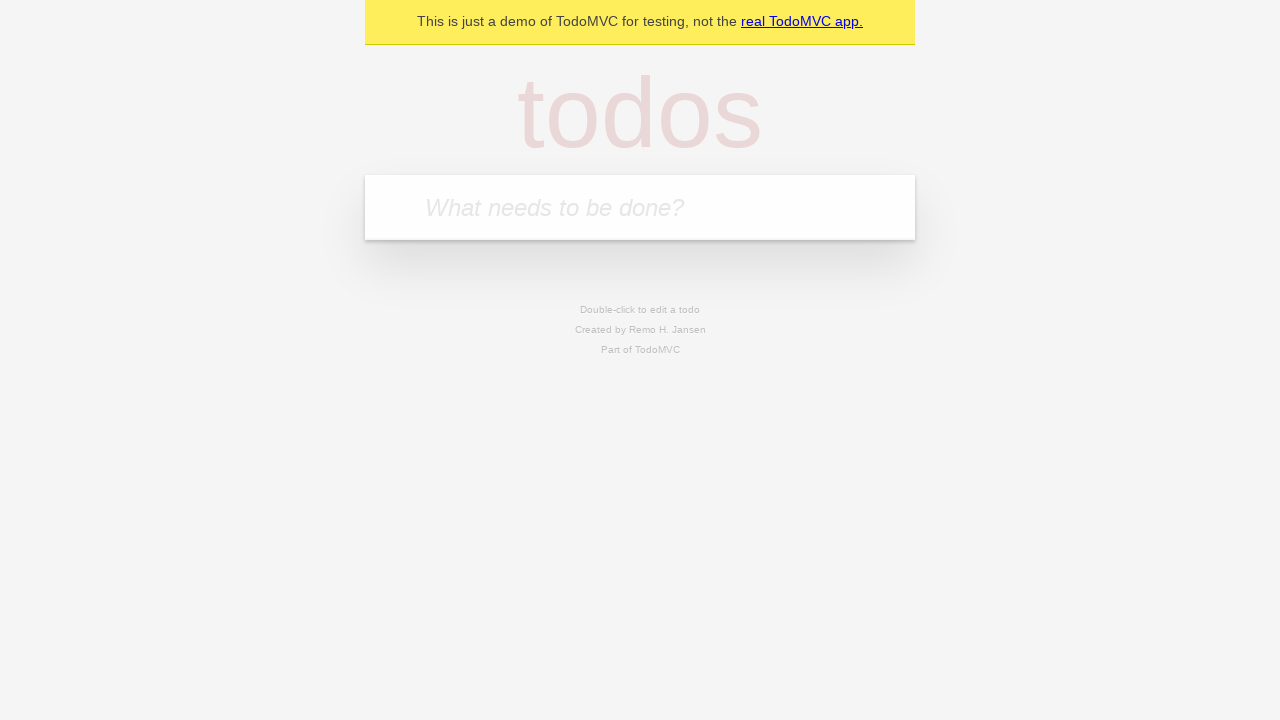

Filled input field with first task 'Hello Hexlet' on internal:role=textbox[name="What needs to be done?"i]
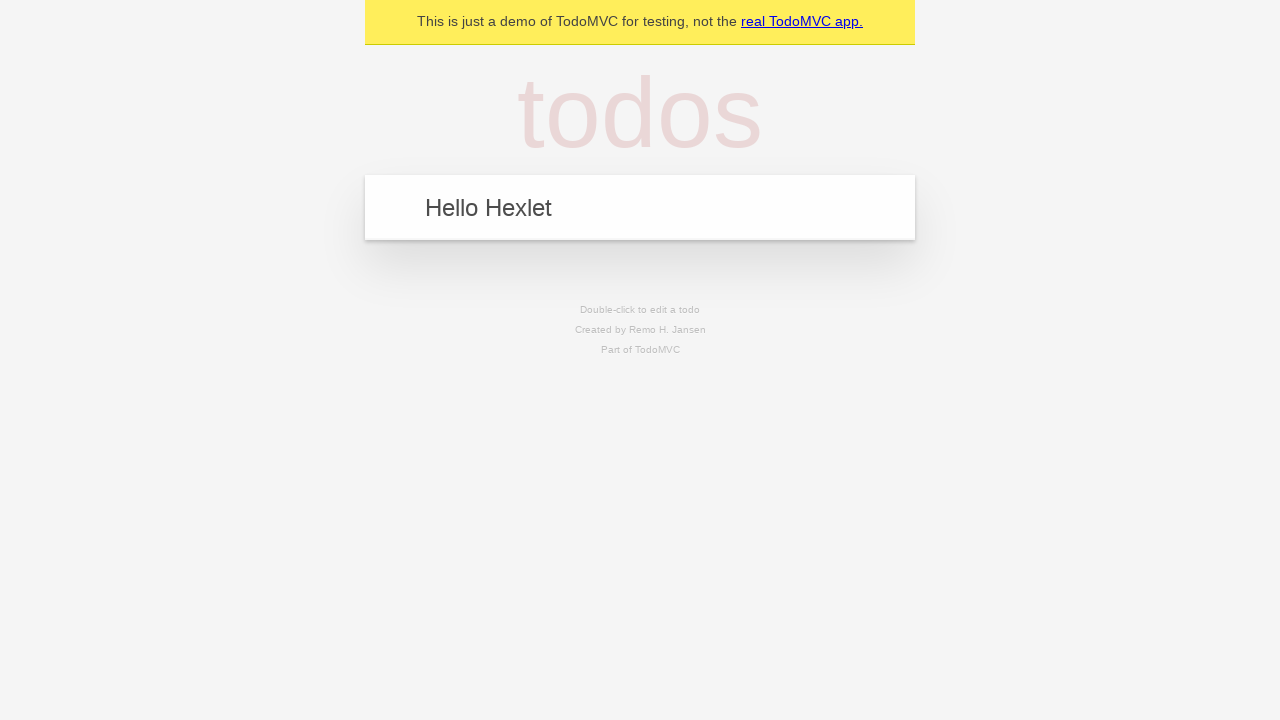

Pressed Enter to create first task on internal:role=textbox[name="What needs to be done?"i]
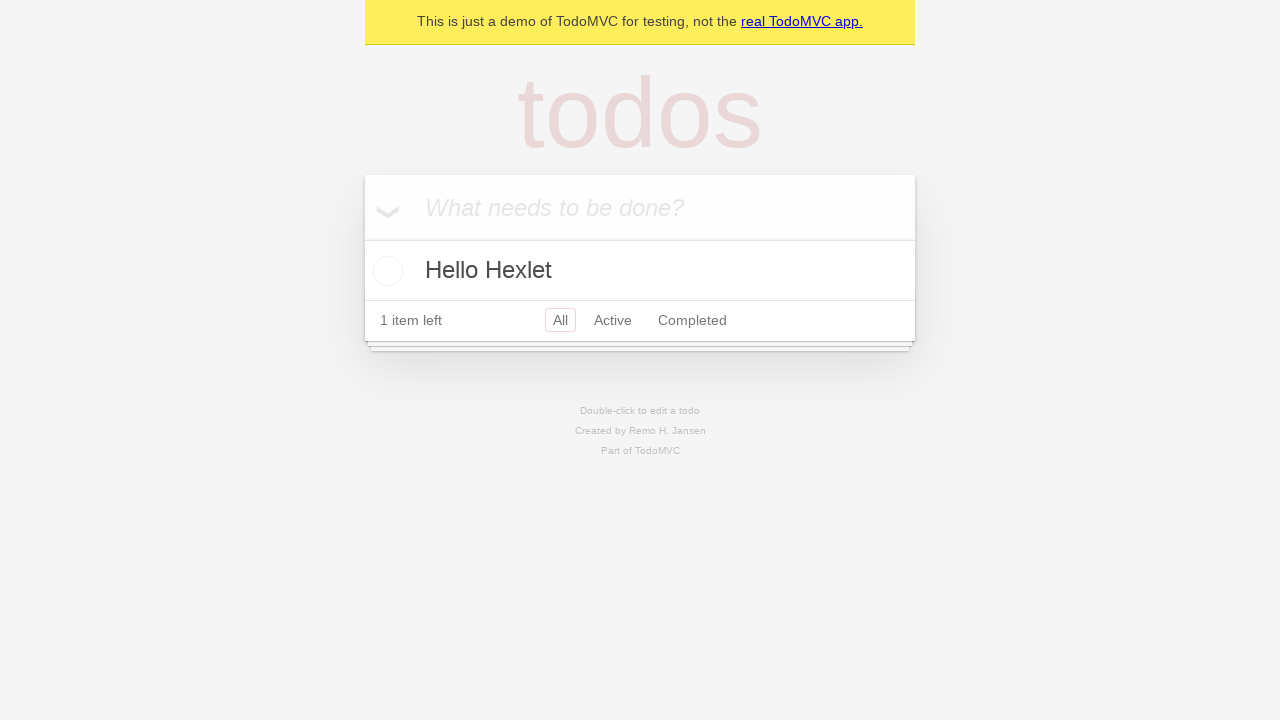

Filled input field with second task 'Learning something new' on internal:role=textbox[name="What needs to be done?"i]
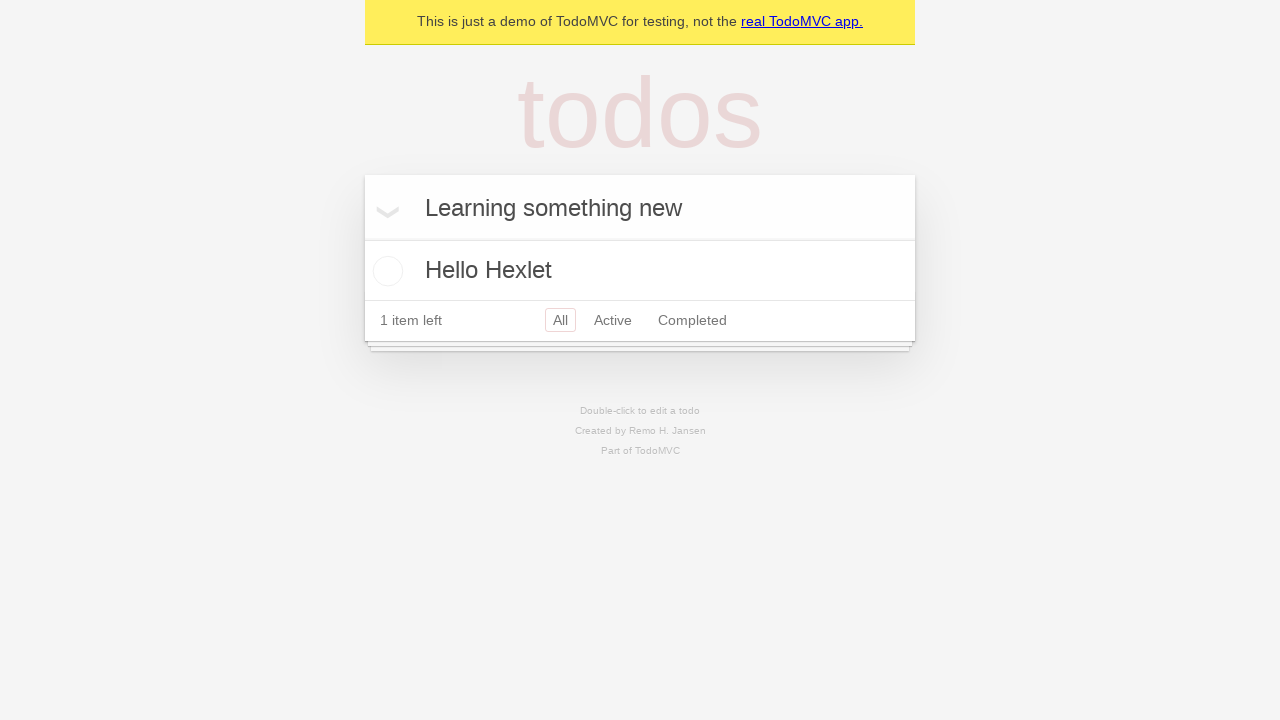

Pressed Enter to create second task on internal:role=textbox[name="What needs to be done?"i]
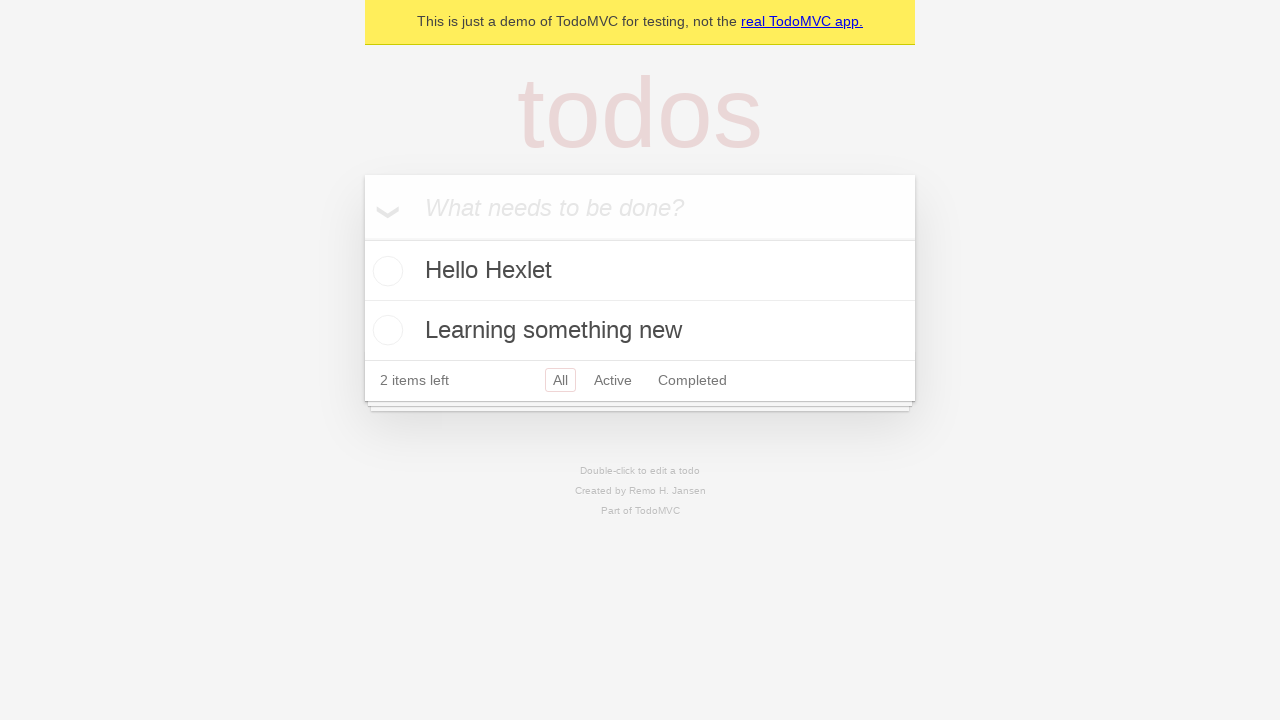

Verified first task 'Hello Hexlet' is displayed
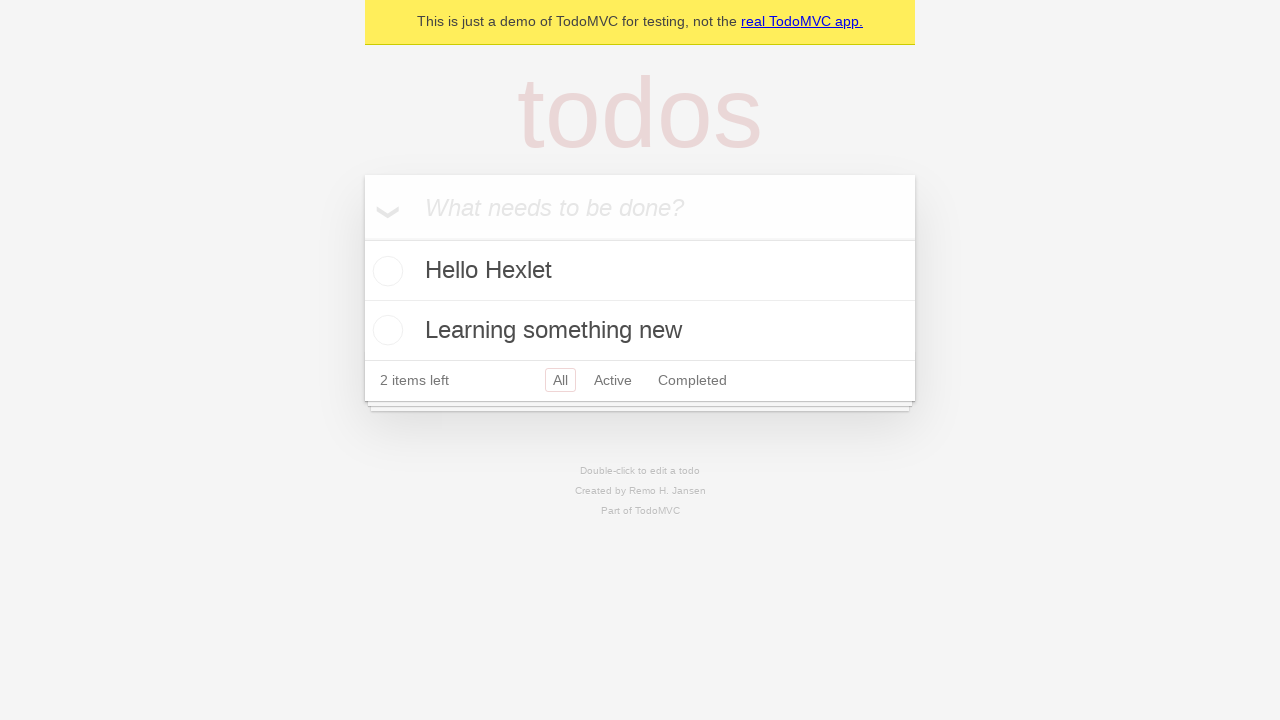

Verified second task 'Learning something new' is displayed
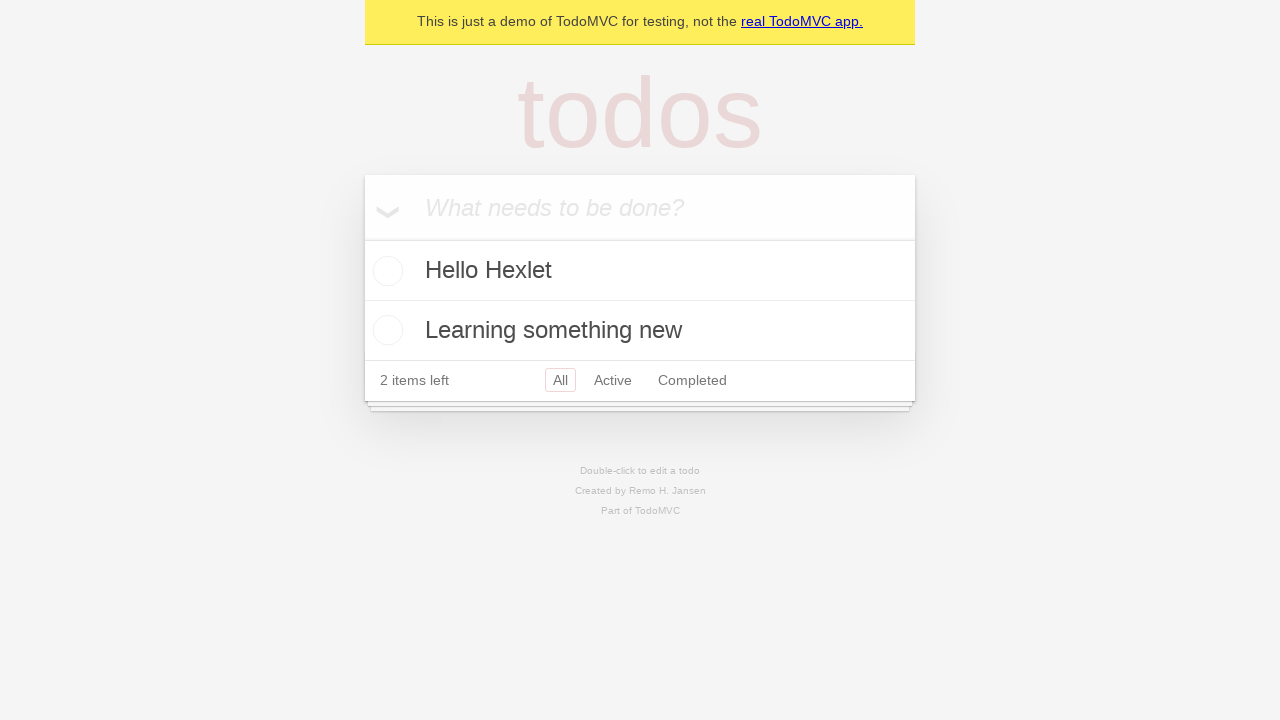

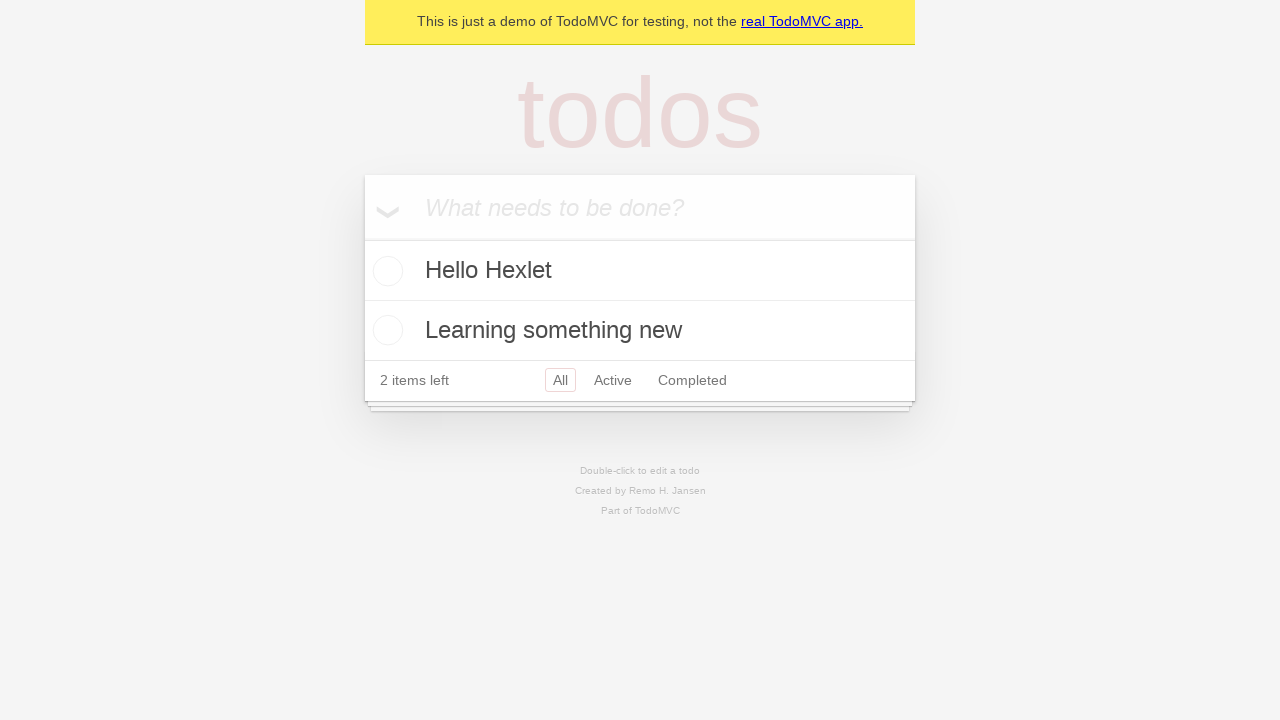